Tests registration form validation when password fields are left empty

Starting URL: https://practice.expandtesting.com/register

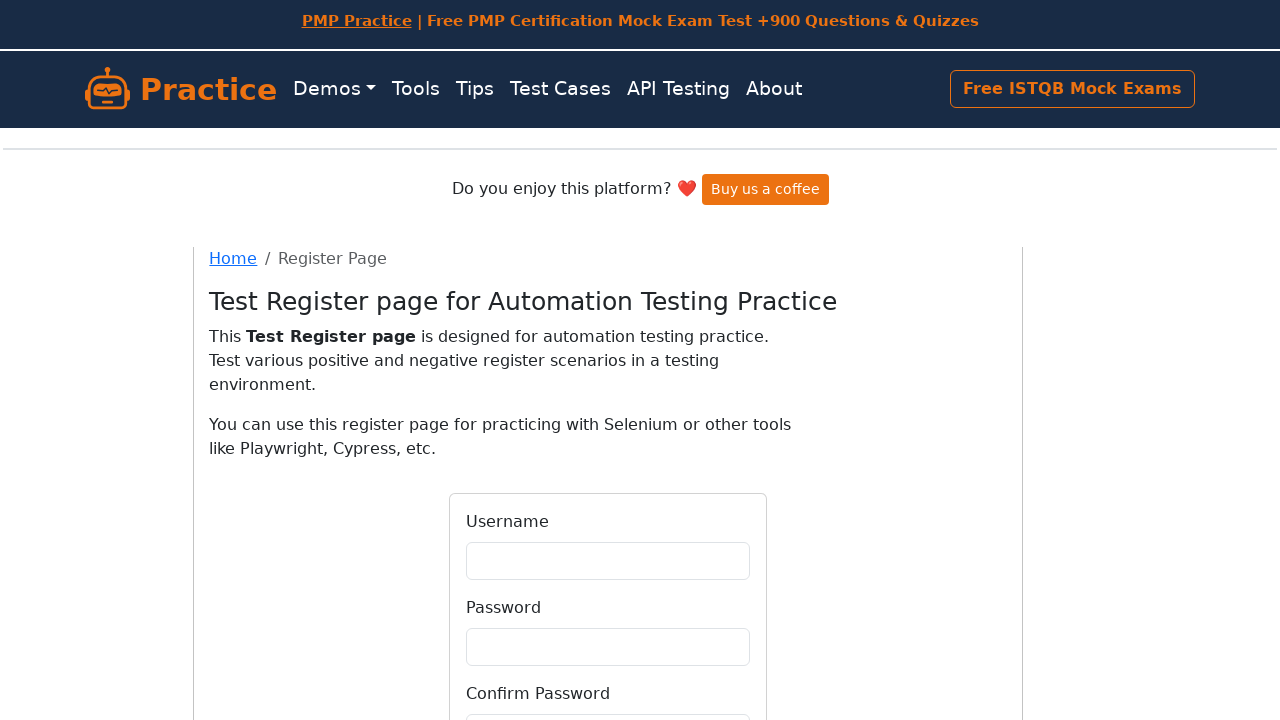

Filled username field with unique username, leaving password fields empty on input[name='username'], #username, input[placeholder*='username' i]
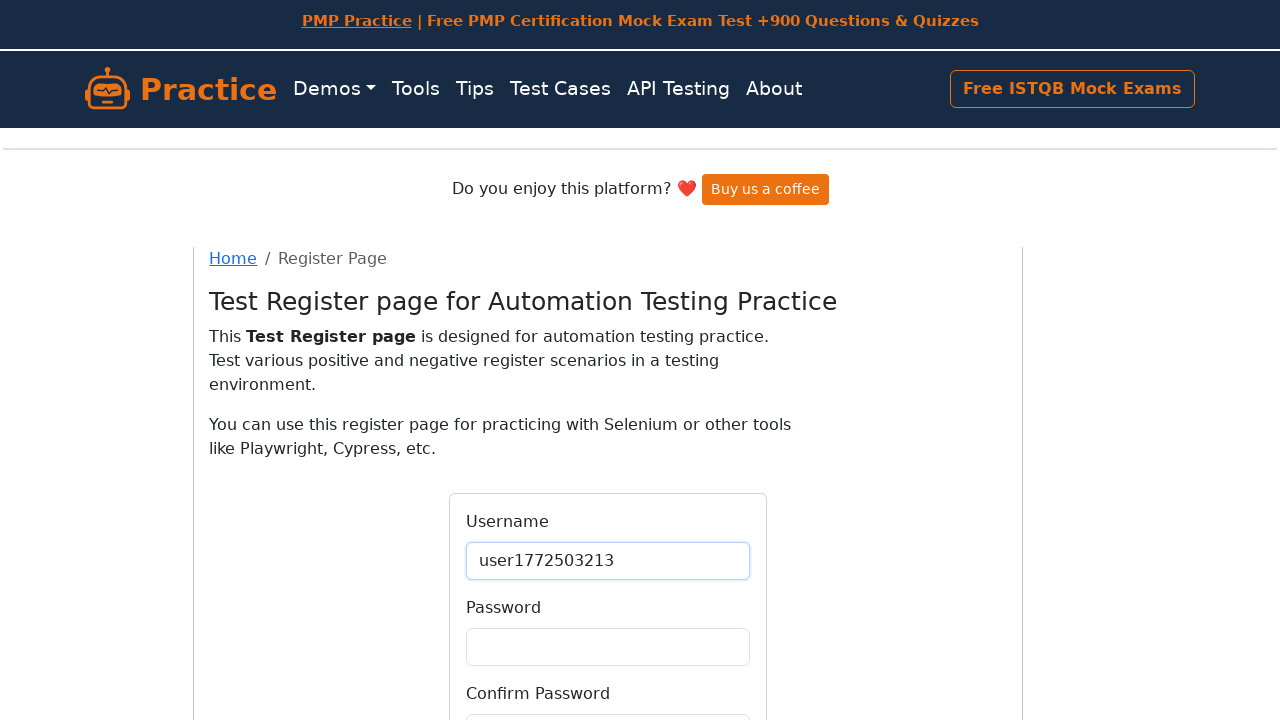

Clicked register button to submit form with empty password at (608, 564) on button[type='submit'], input[type='submit'], button:has-text('Register')
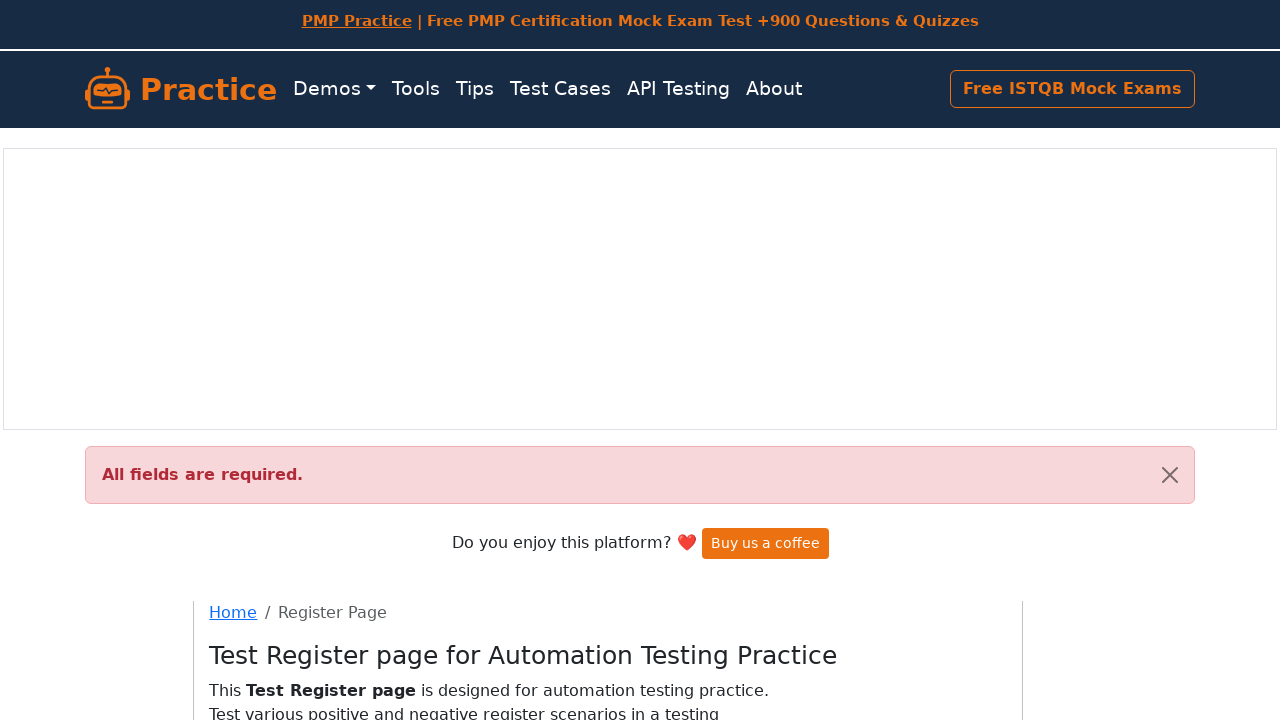

Validation error message 'All fields are required' appeared
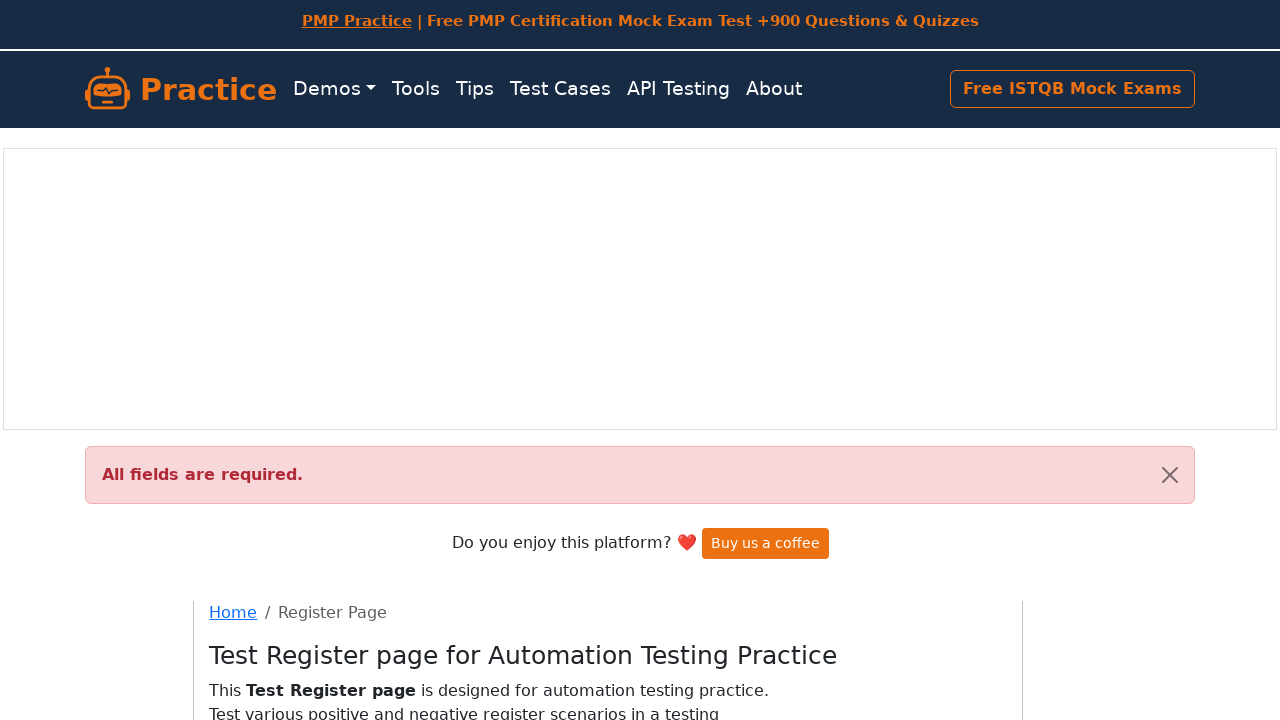

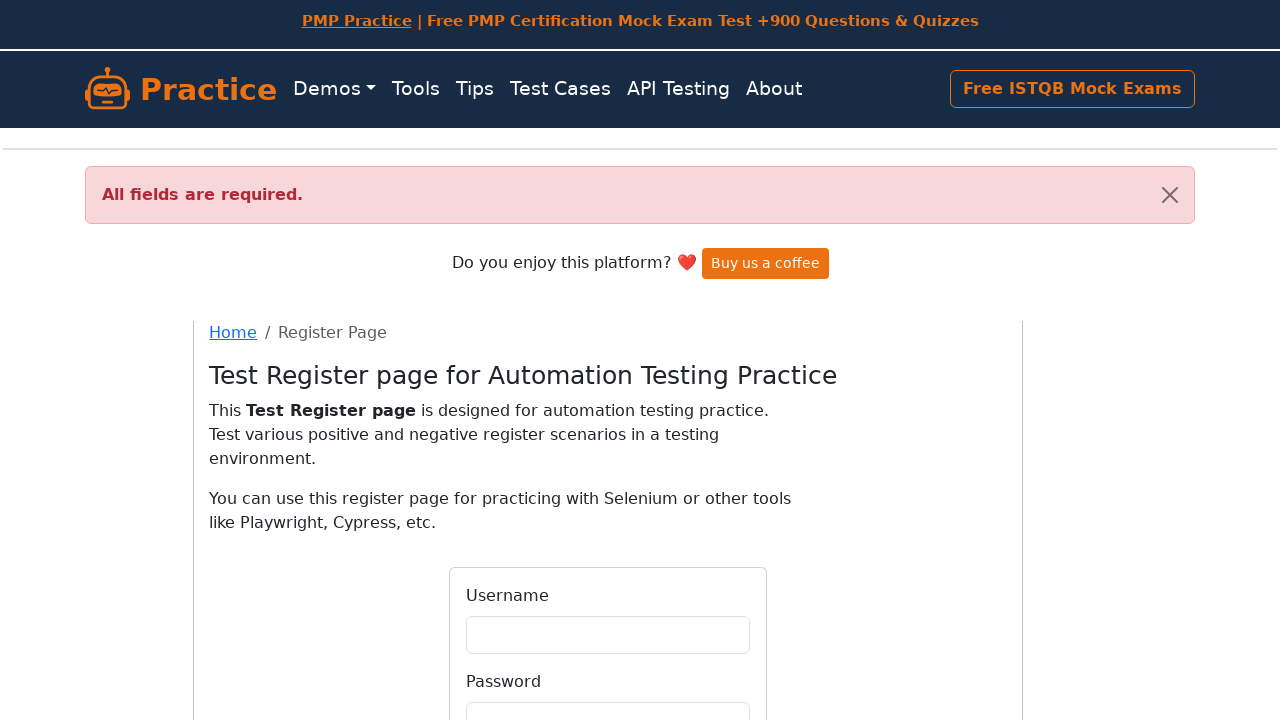